Navigates to the Automation Exercise homepage and verifies the page title contains "Automation Exercise"

Starting URL: https://automationexercise.com

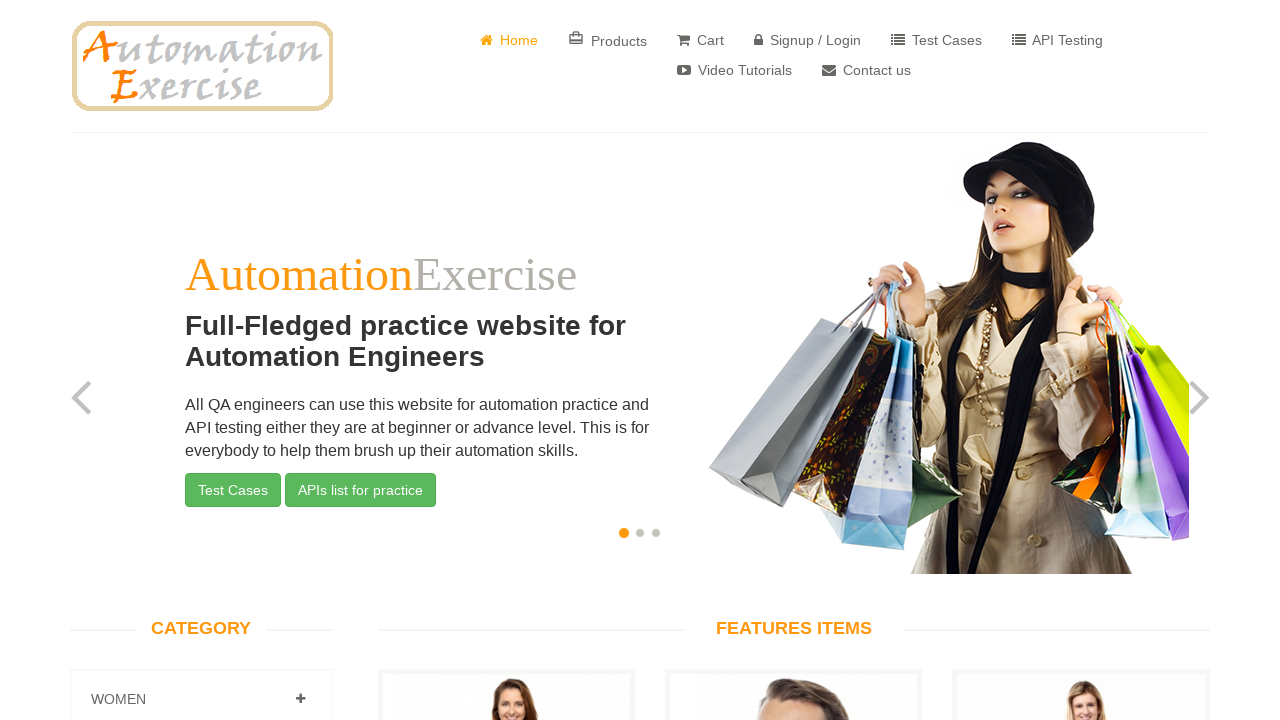

Navigated to Automation Exercise homepage
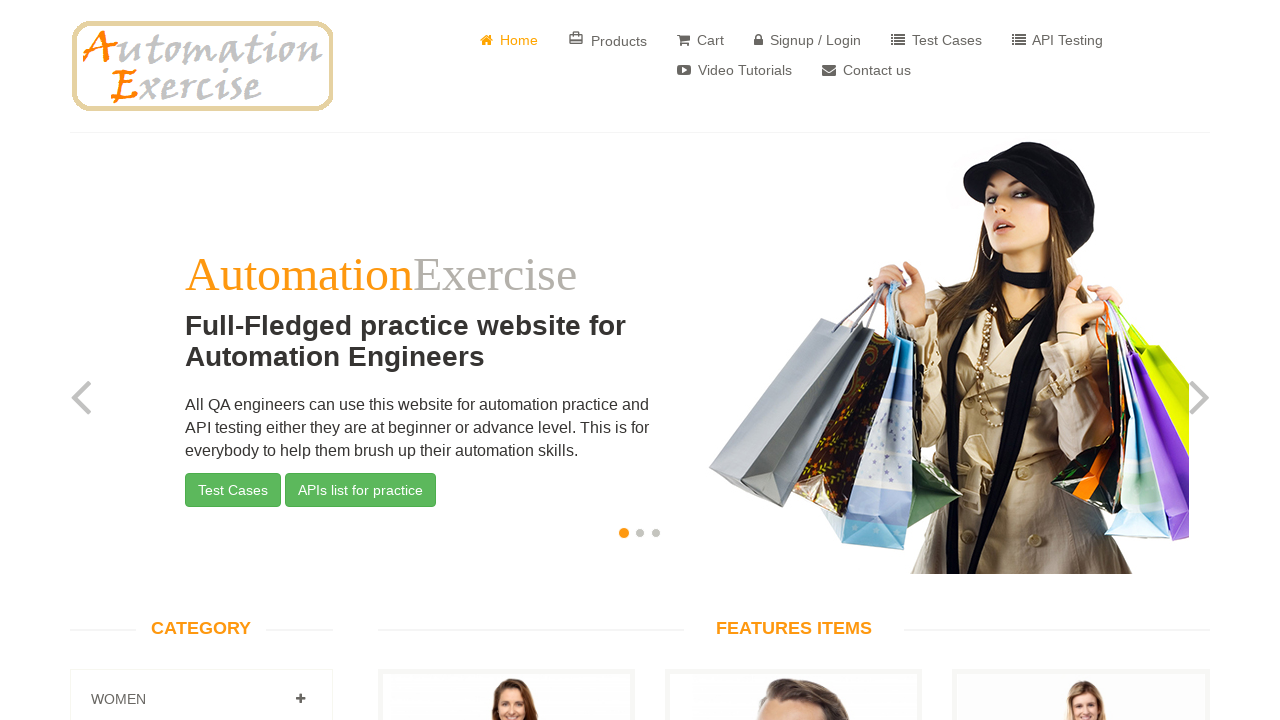

Verified page title contains 'Automation Exercise'
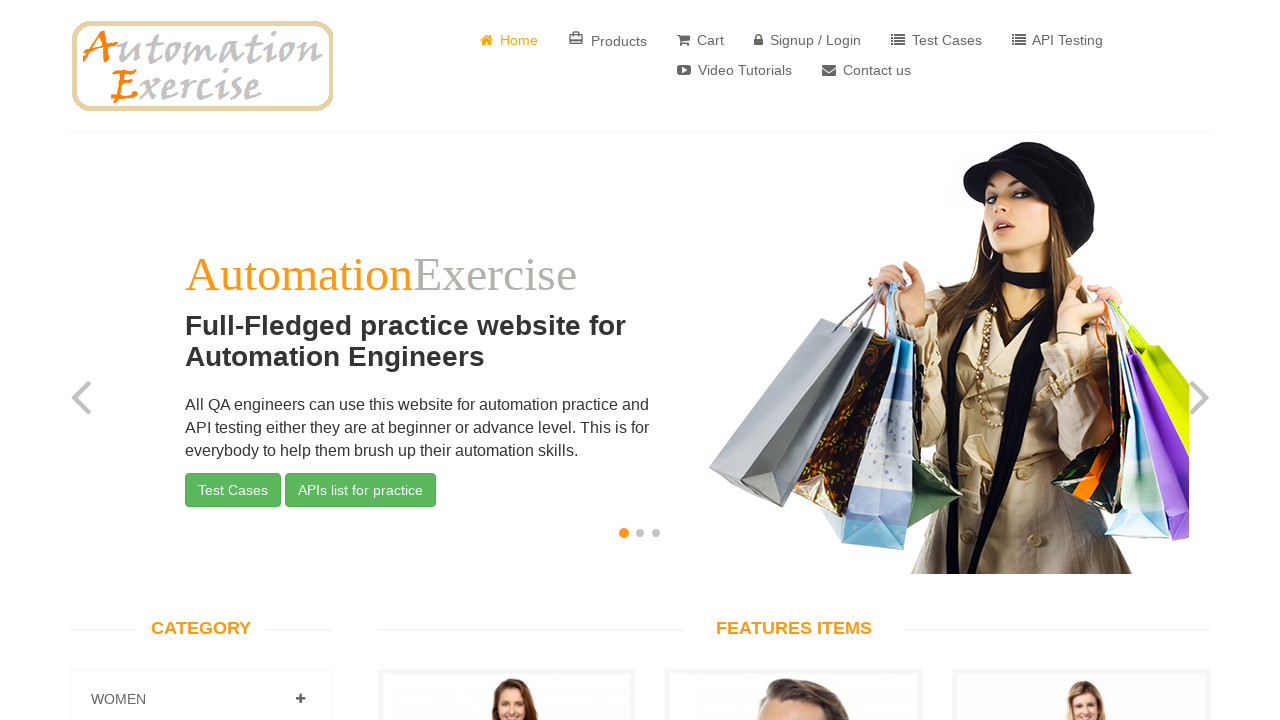

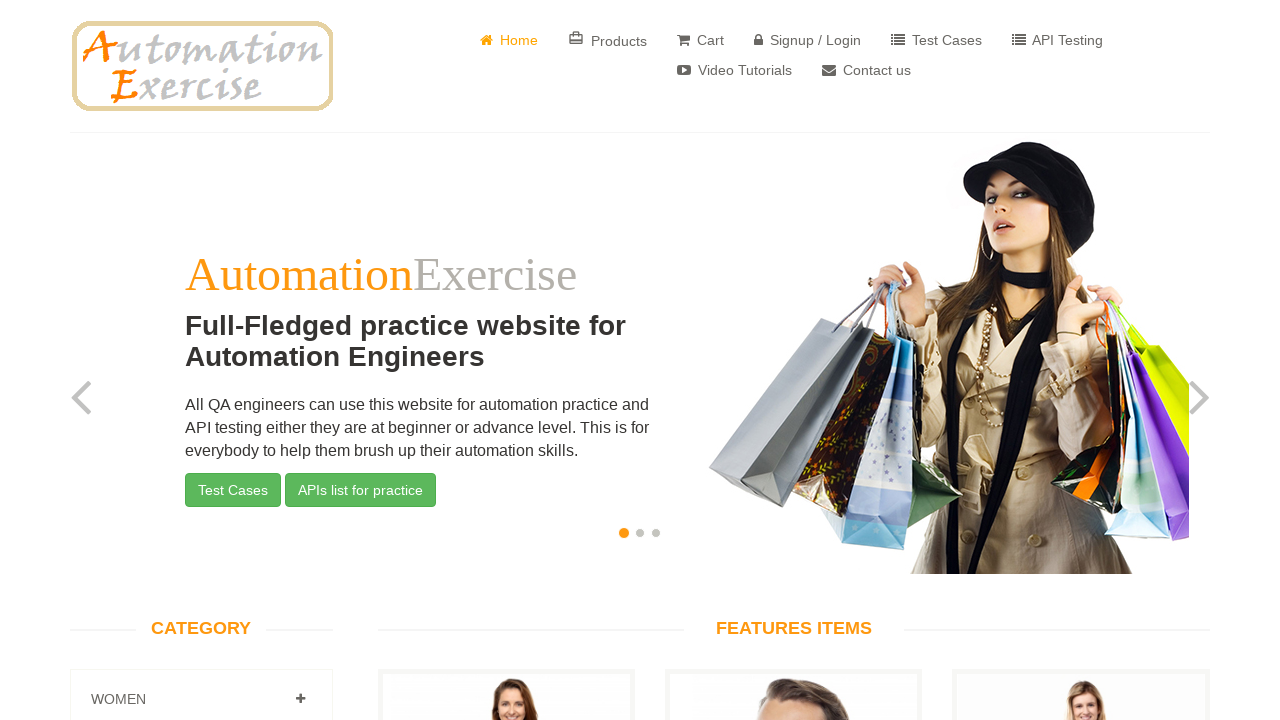